Tests that the Clear completed button is hidden when there are no completed items

Starting URL: https://demo.playwright.dev/todomvc

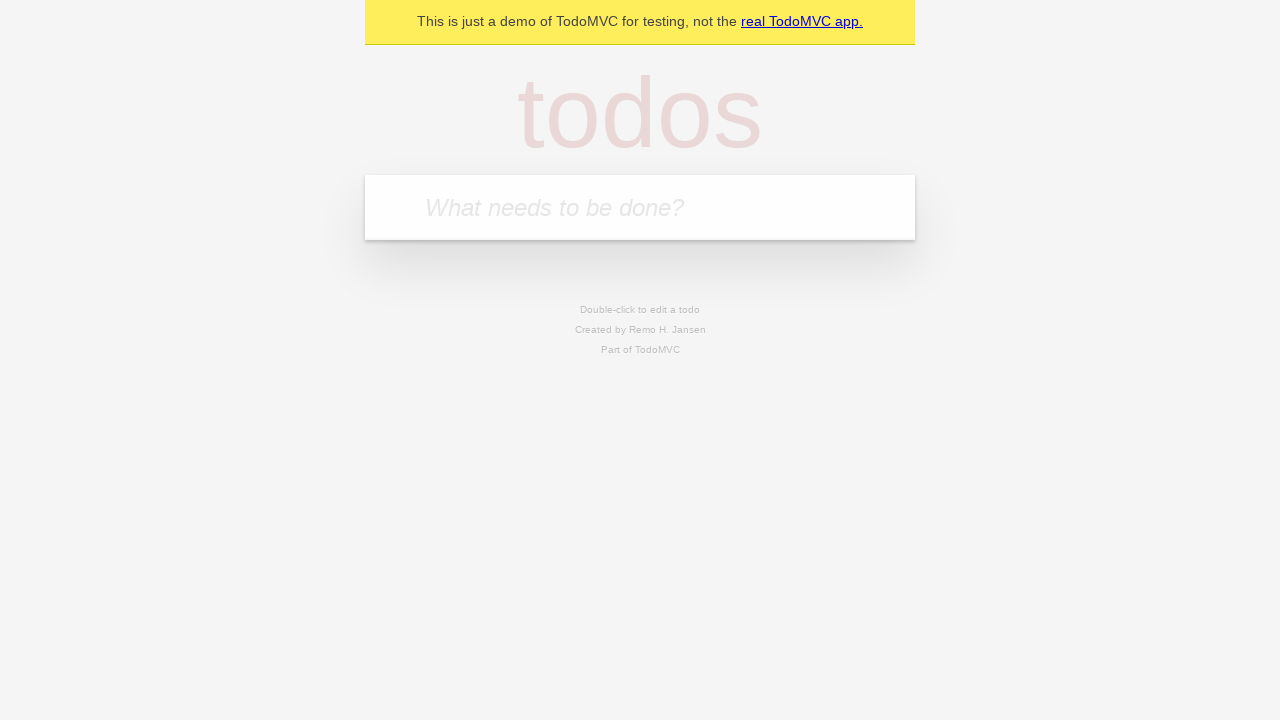

Filled first todo input with 'buy some cheese' on internal:attr=[placeholder="What needs to be done?"i]
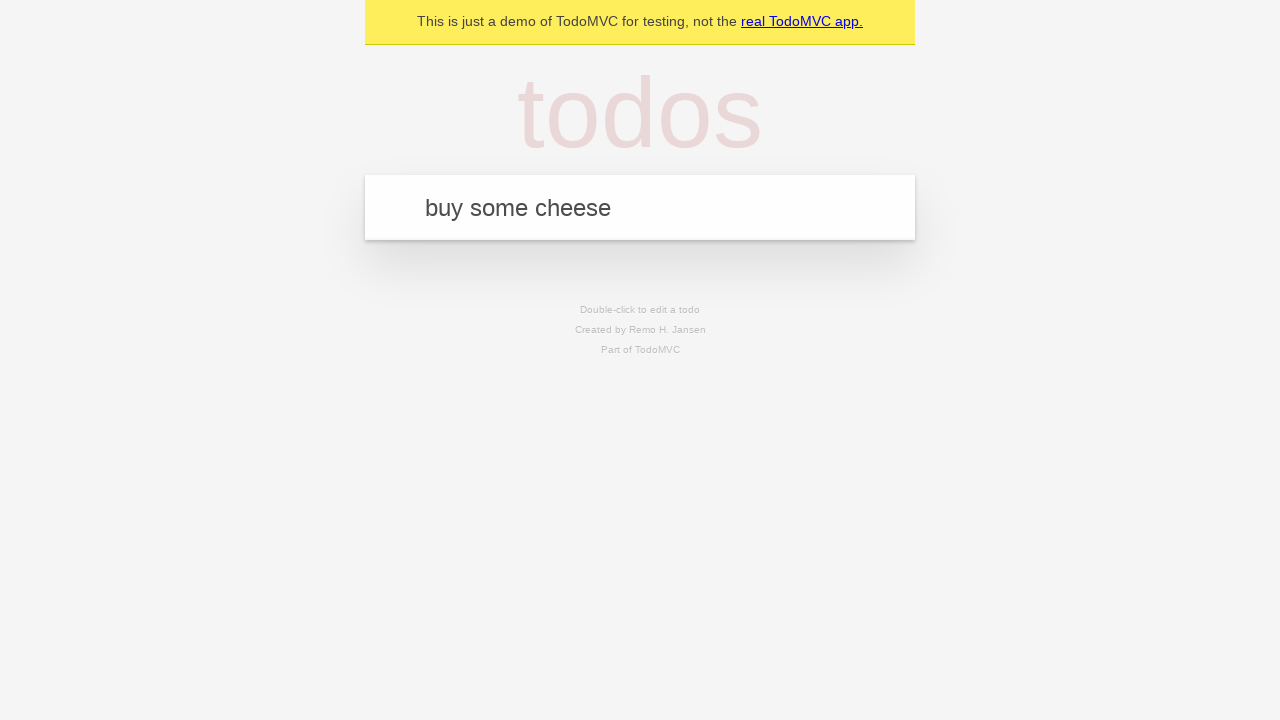

Pressed Enter to add first todo on internal:attr=[placeholder="What needs to be done?"i]
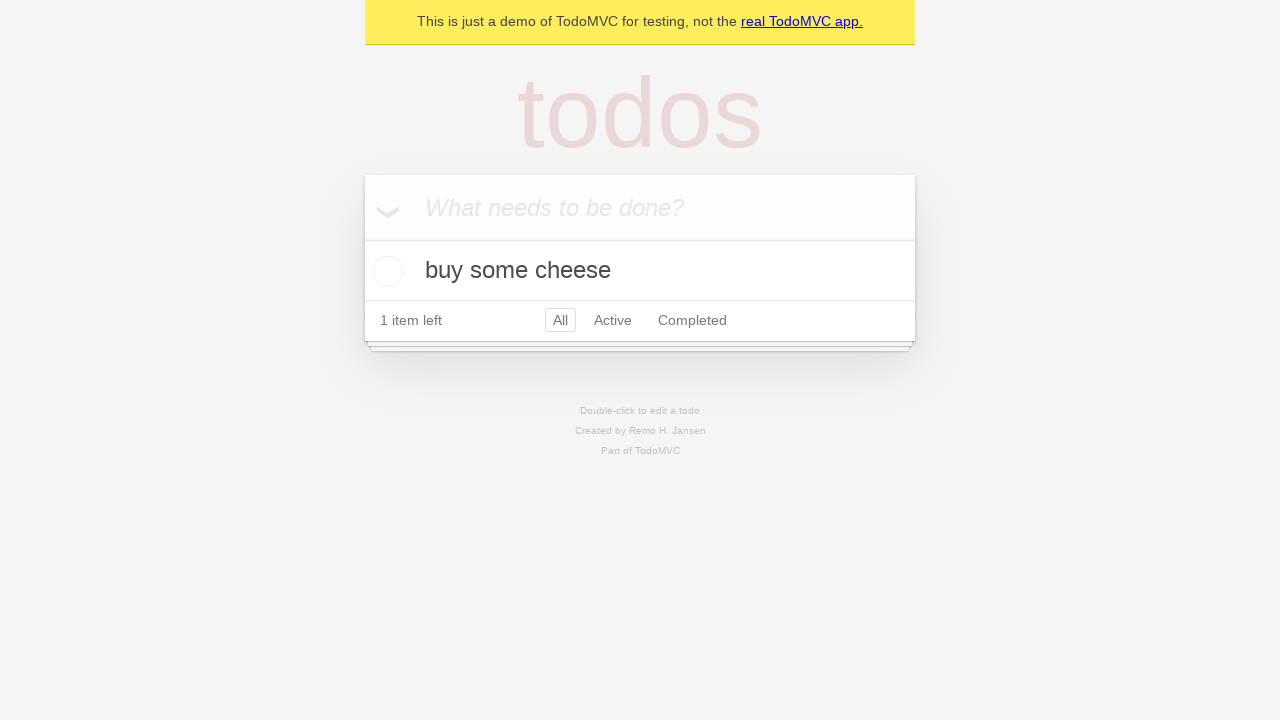

Filled second todo input with 'feed the cat' on internal:attr=[placeholder="What needs to be done?"i]
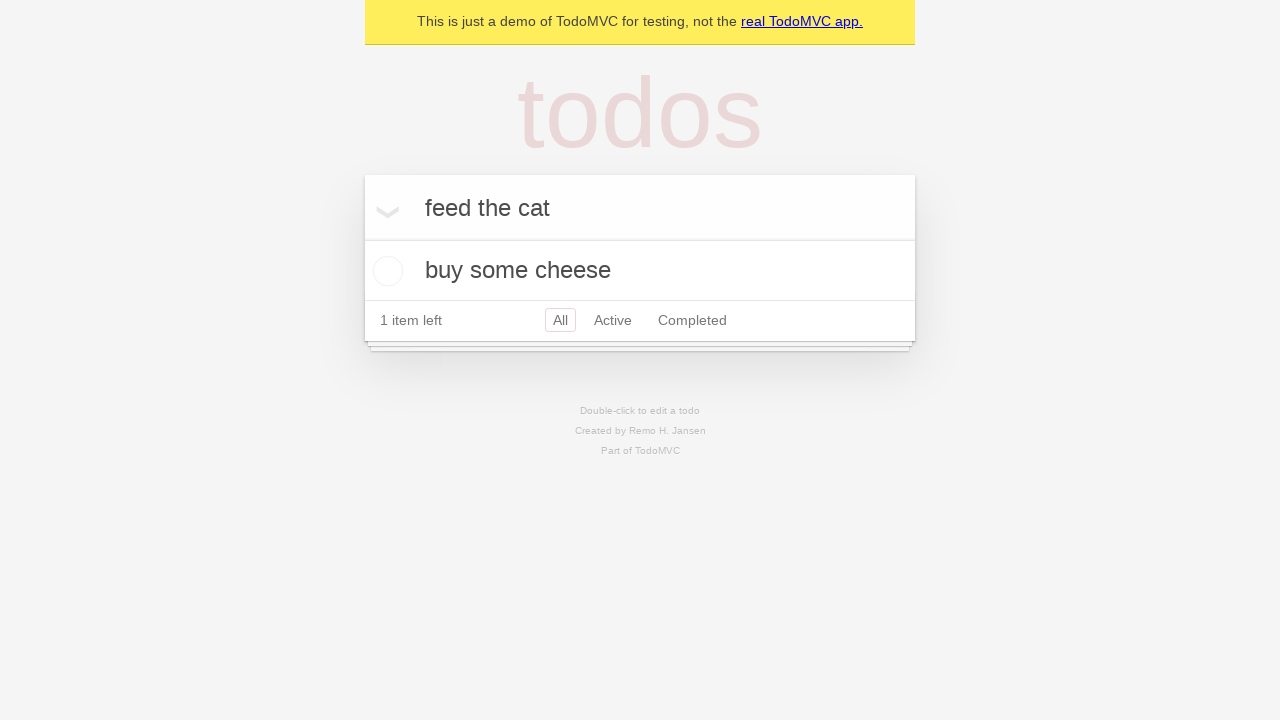

Pressed Enter to add second todo on internal:attr=[placeholder="What needs to be done?"i]
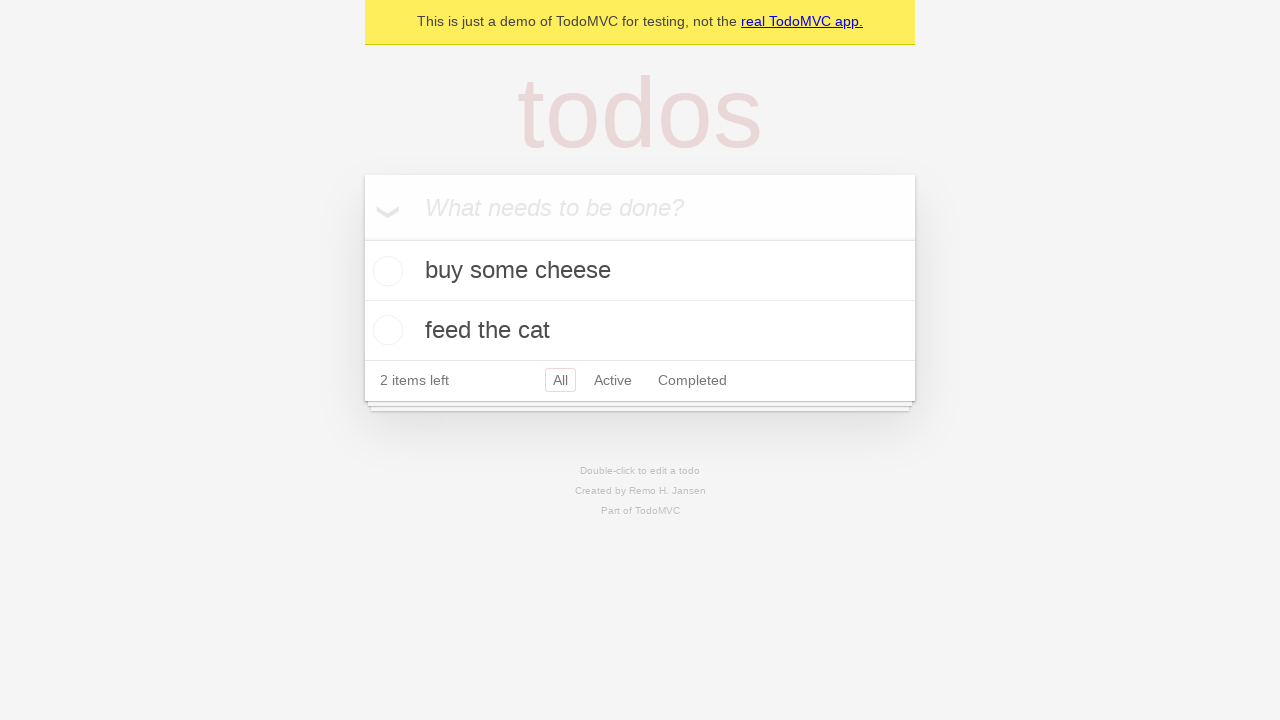

Filled third todo input with 'book a doctors appointment' on internal:attr=[placeholder="What needs to be done?"i]
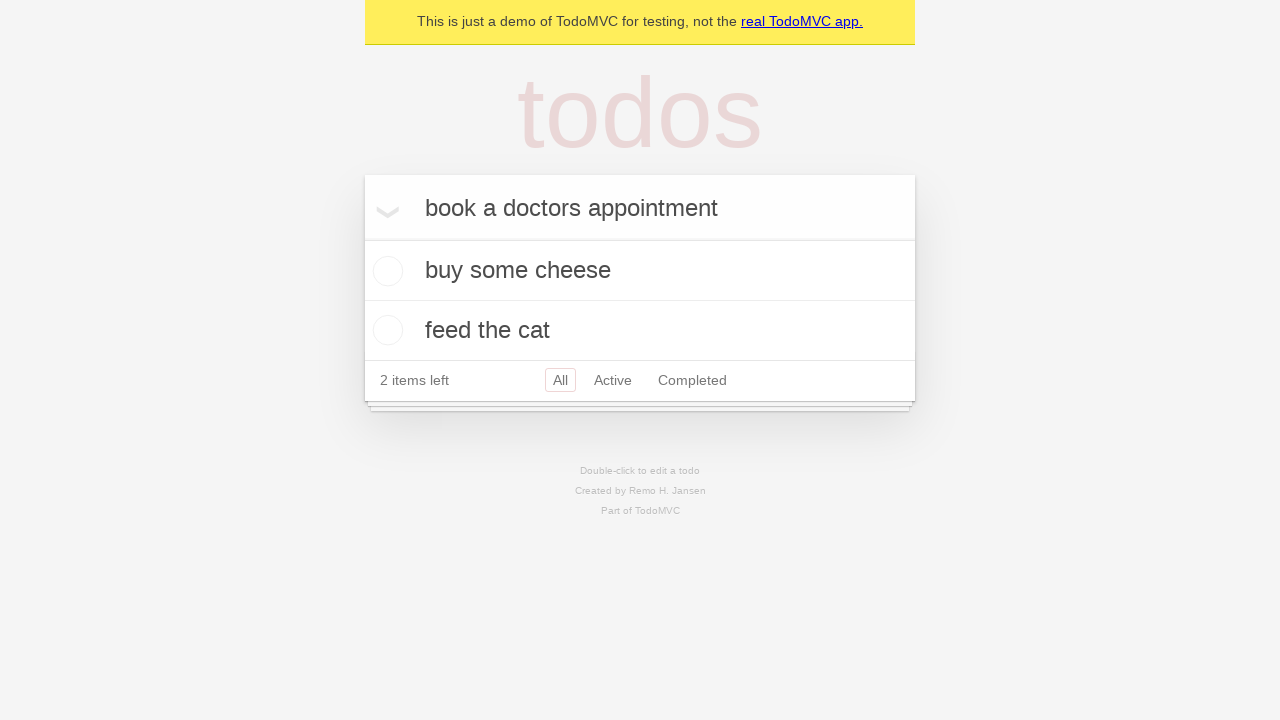

Pressed Enter to add third todo on internal:attr=[placeholder="What needs to be done?"i]
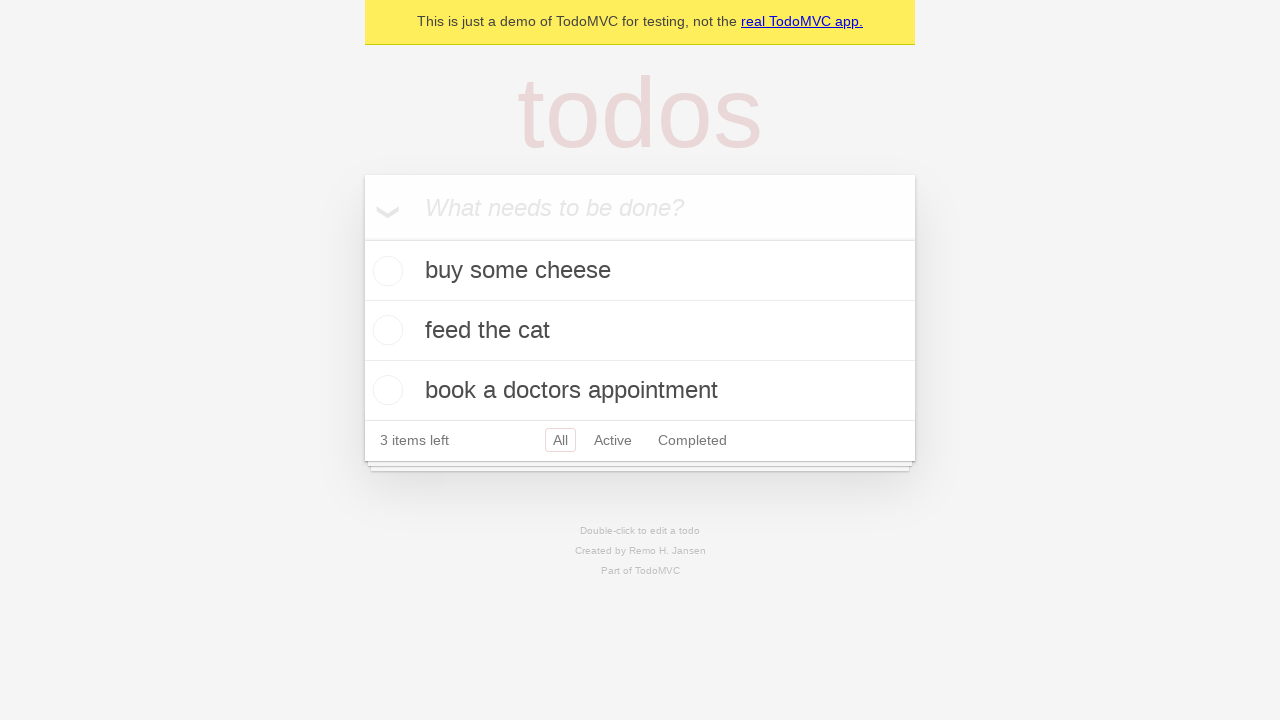

Waited for all 3 todos to be displayed
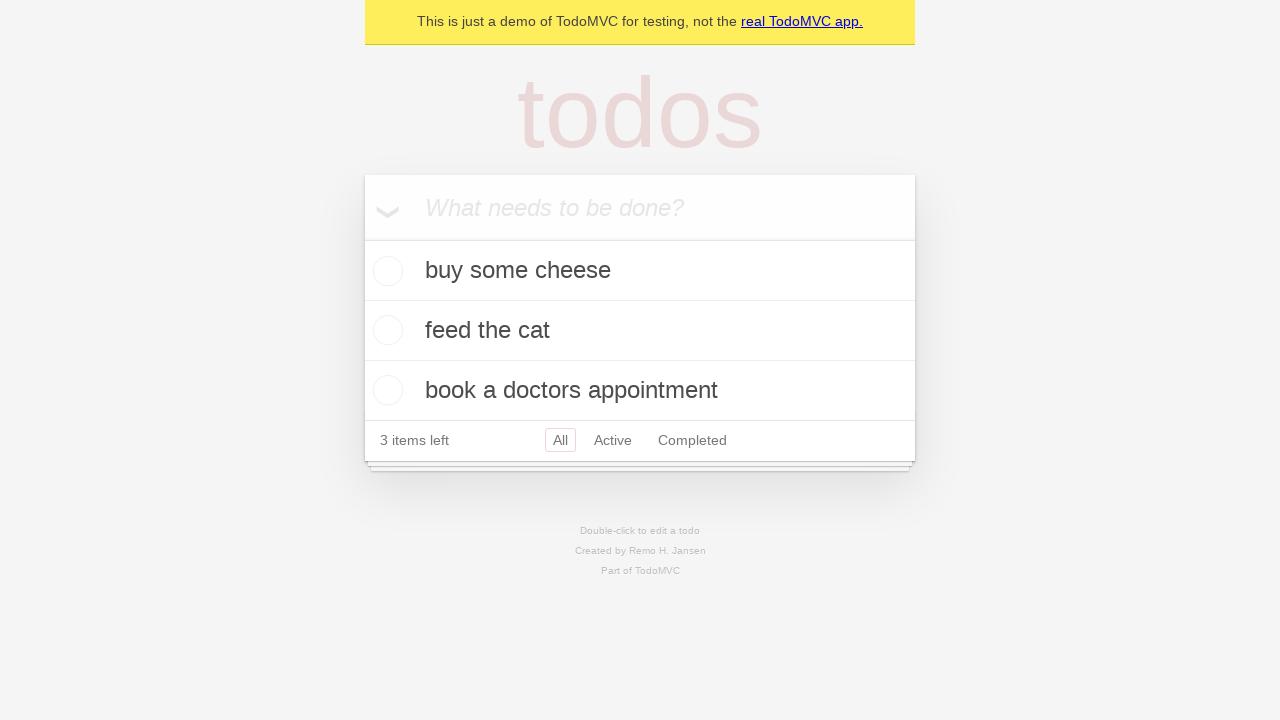

Checked the first todo item as completed at (385, 271) on .todo-list li .toggle >> nth=0
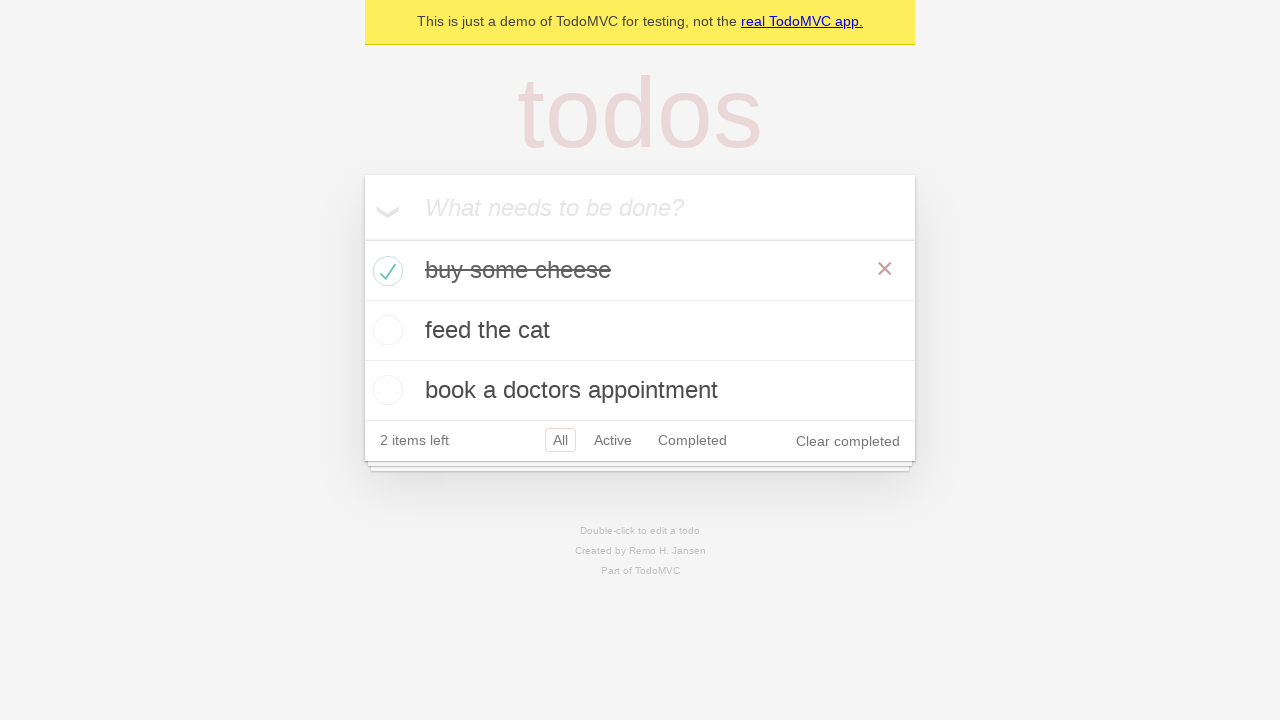

Clicked the 'Clear completed' button at (848, 441) on internal:role=button[name="Clear completed"i]
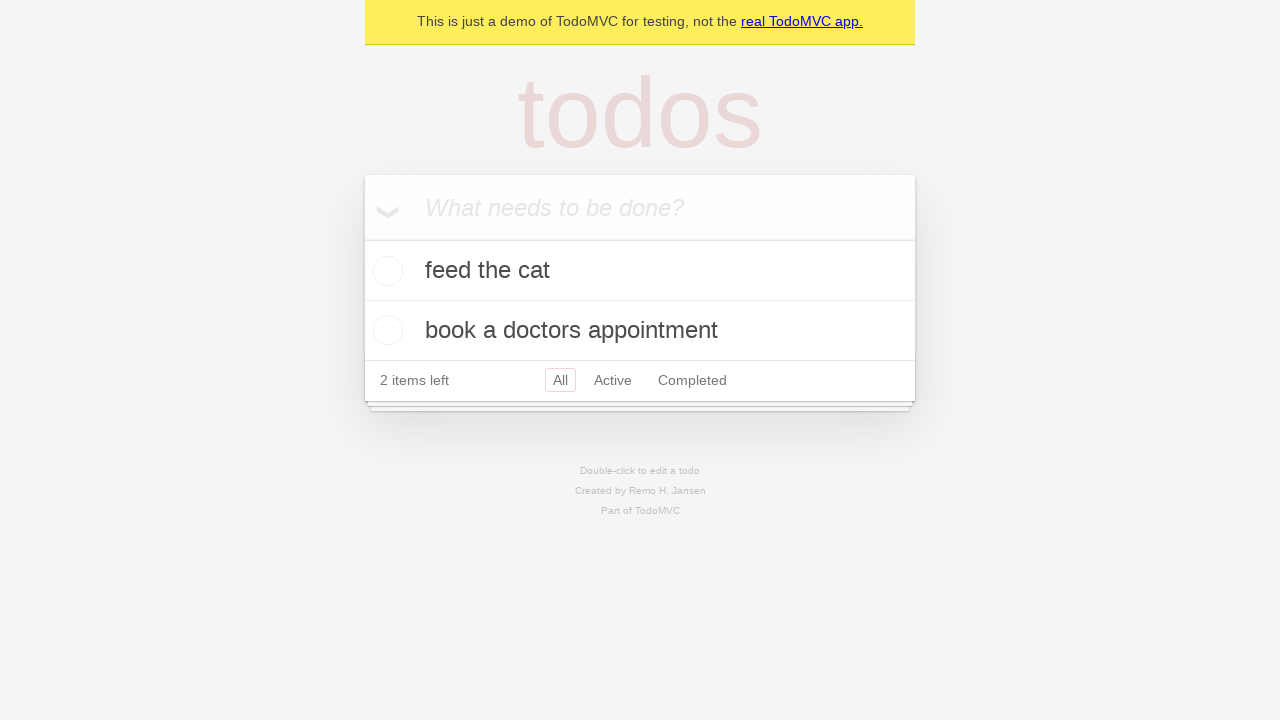

Verified 'Clear completed' button is hidden when no completed items remain
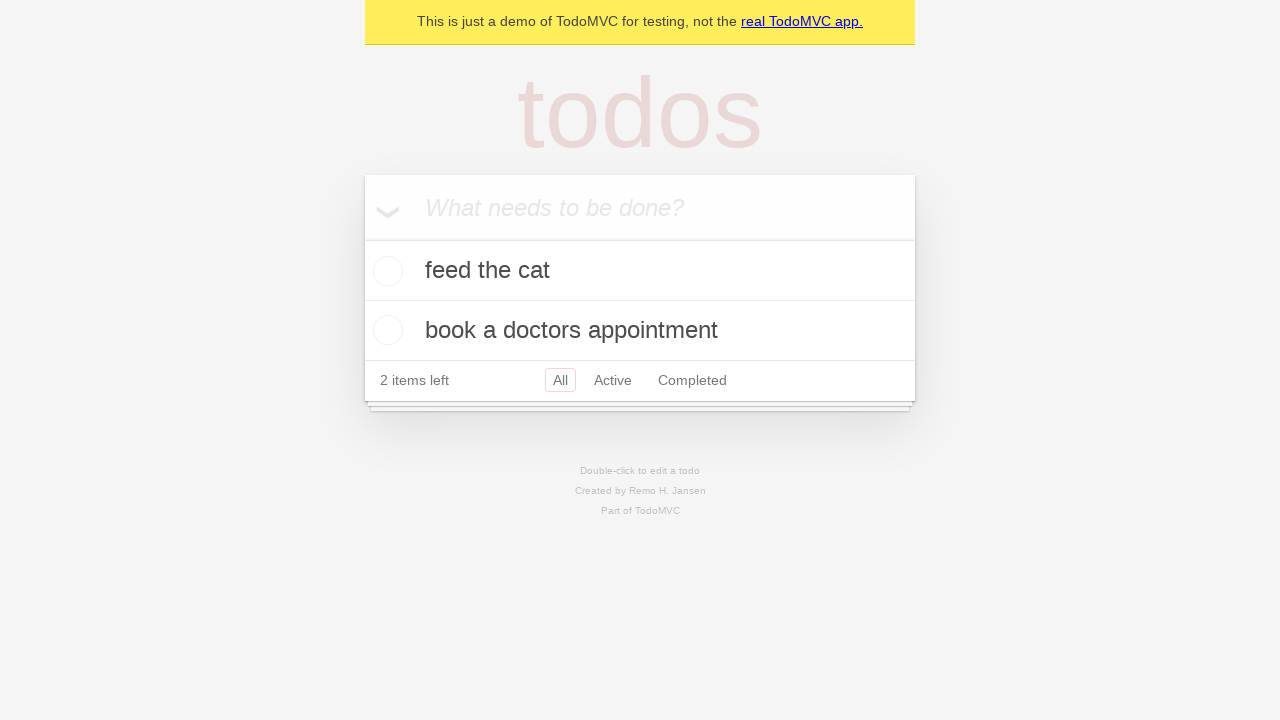

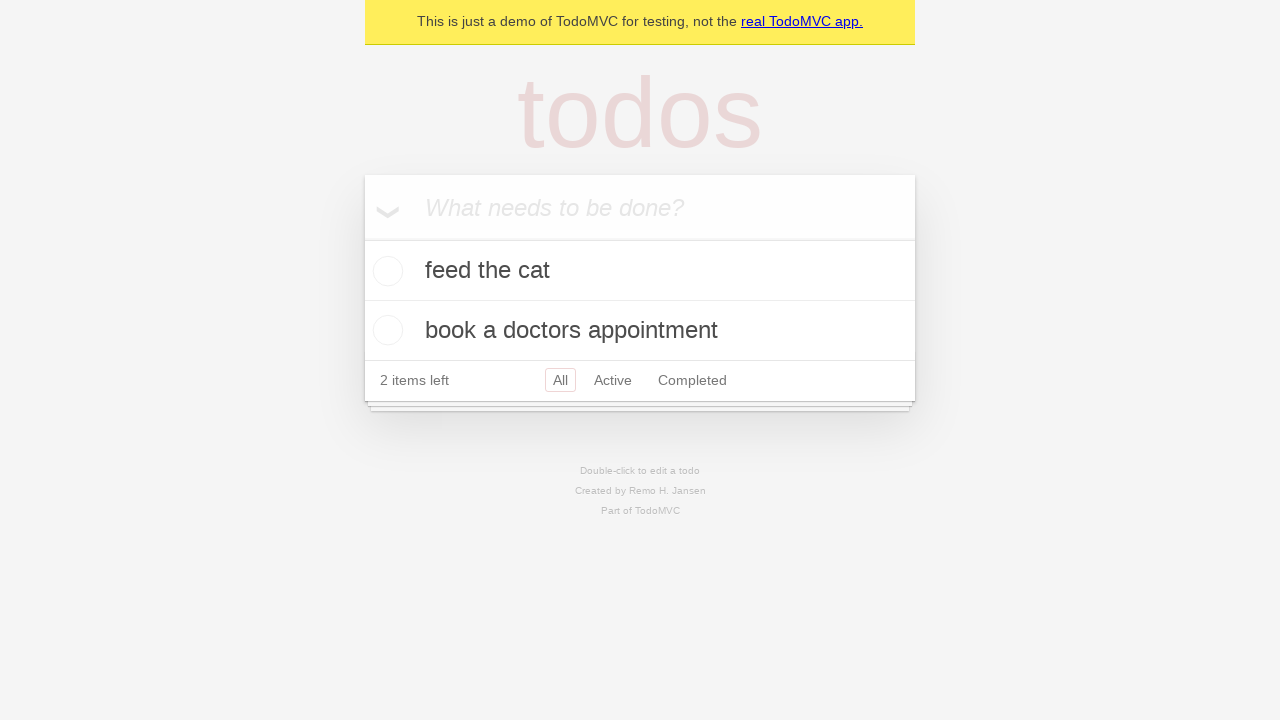